Solves a math puzzle by reading a hidden value from an element's attribute, computing a logarithmic formula, filling in the answer, checking required checkboxes/radio buttons, and submitting the form.

Starting URL: http://suninjuly.github.io/get_attribute.html

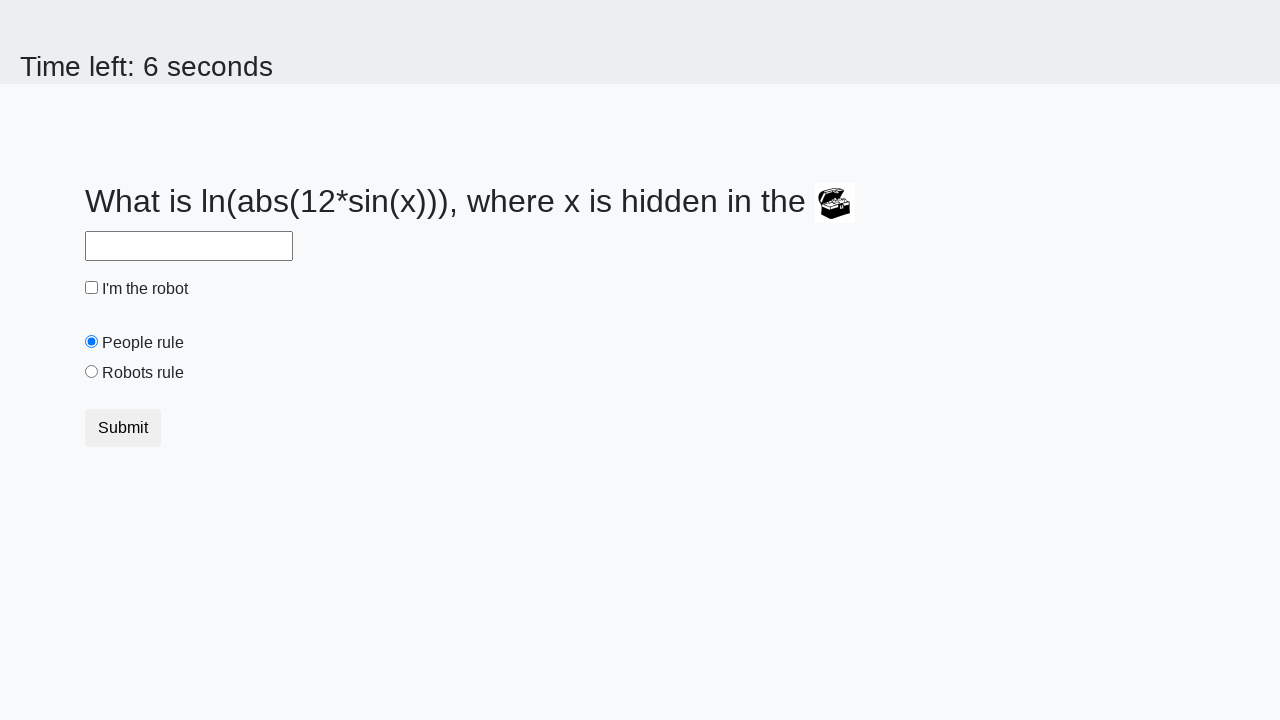

Retrieved hidden value from treasure element's valuex attribute
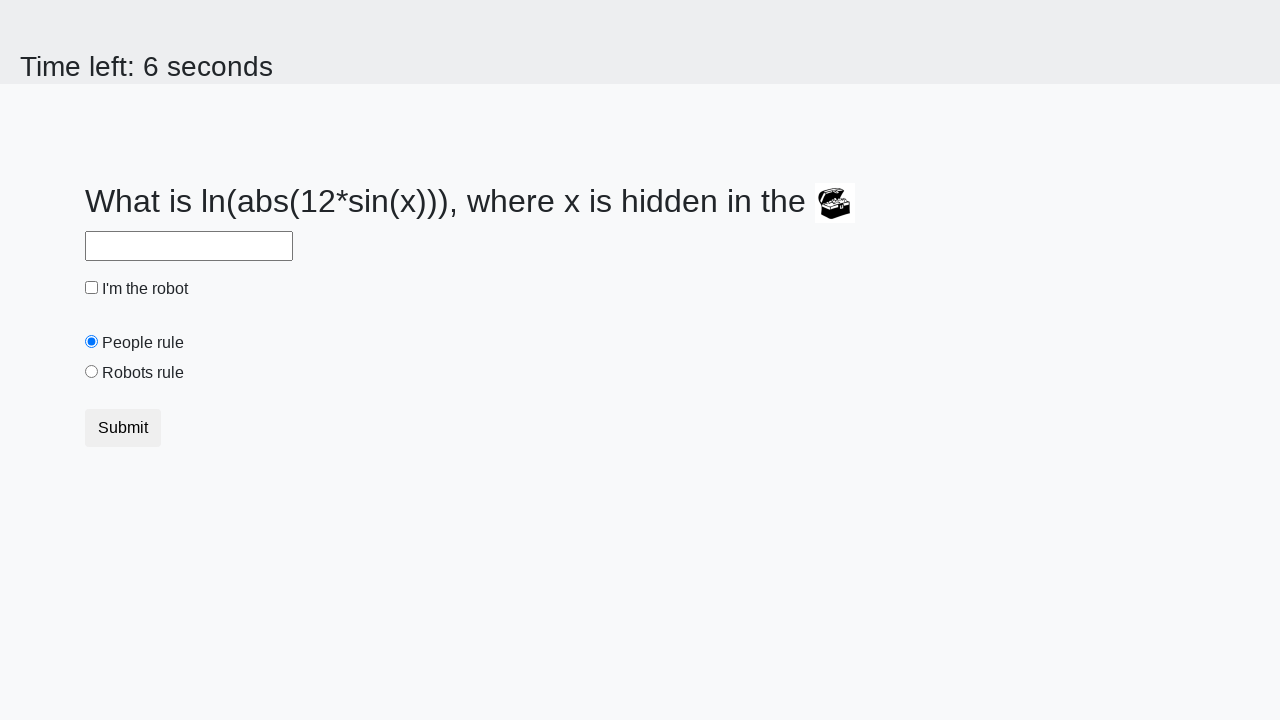

Calculated logarithmic formula result from hidden value
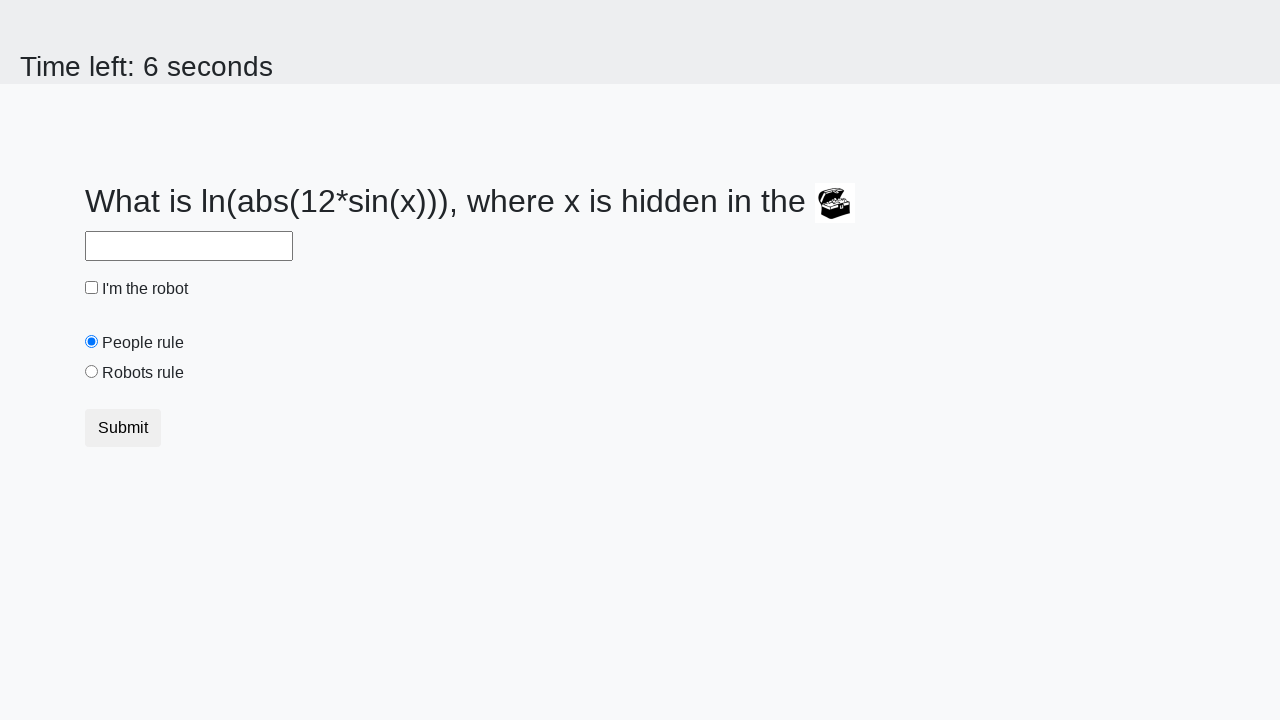

Filled answer field with calculated logarithmic result on #answer
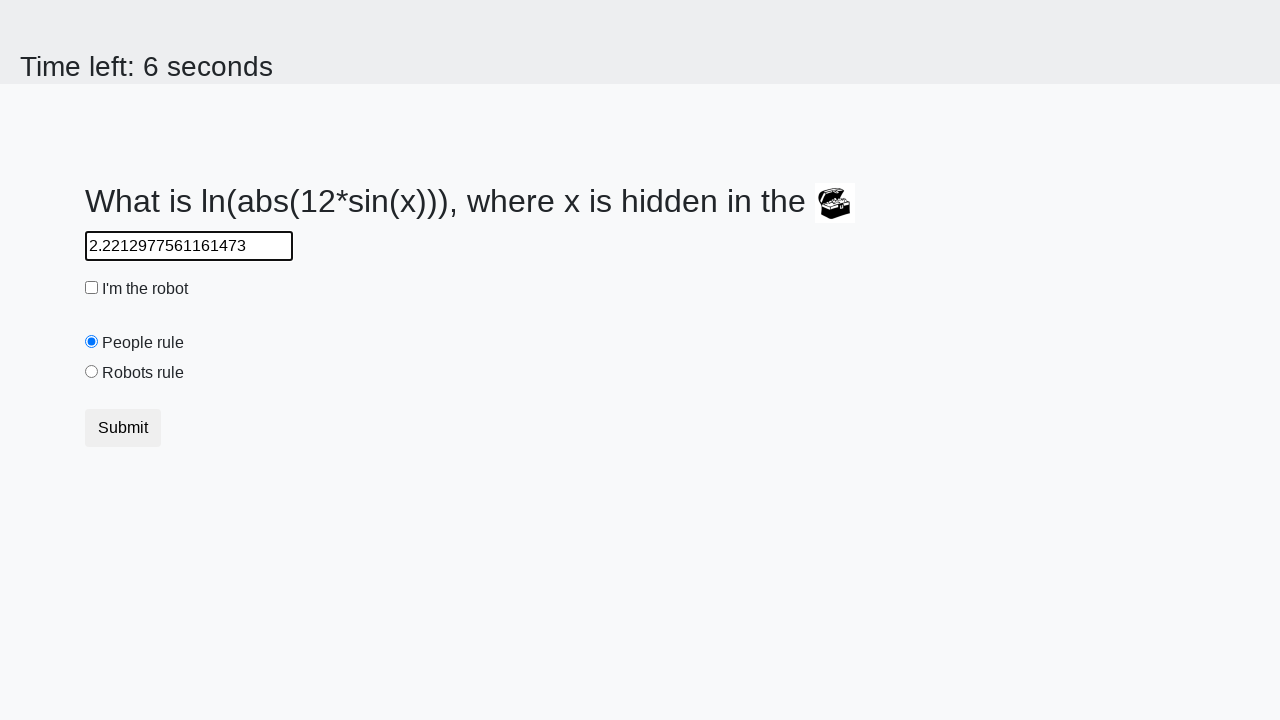

Checked the robot checkbox at (92, 288) on #robotCheckbox
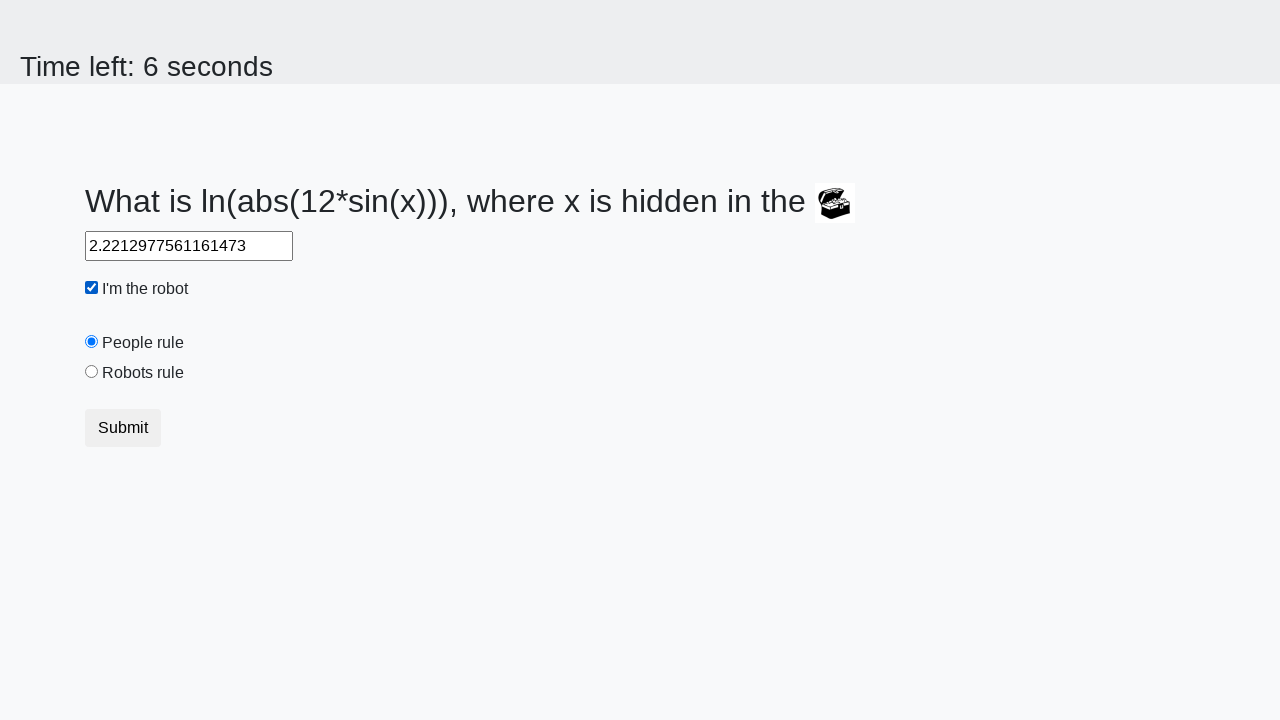

Selected the robots rule radio button at (92, 372) on #robotsRule
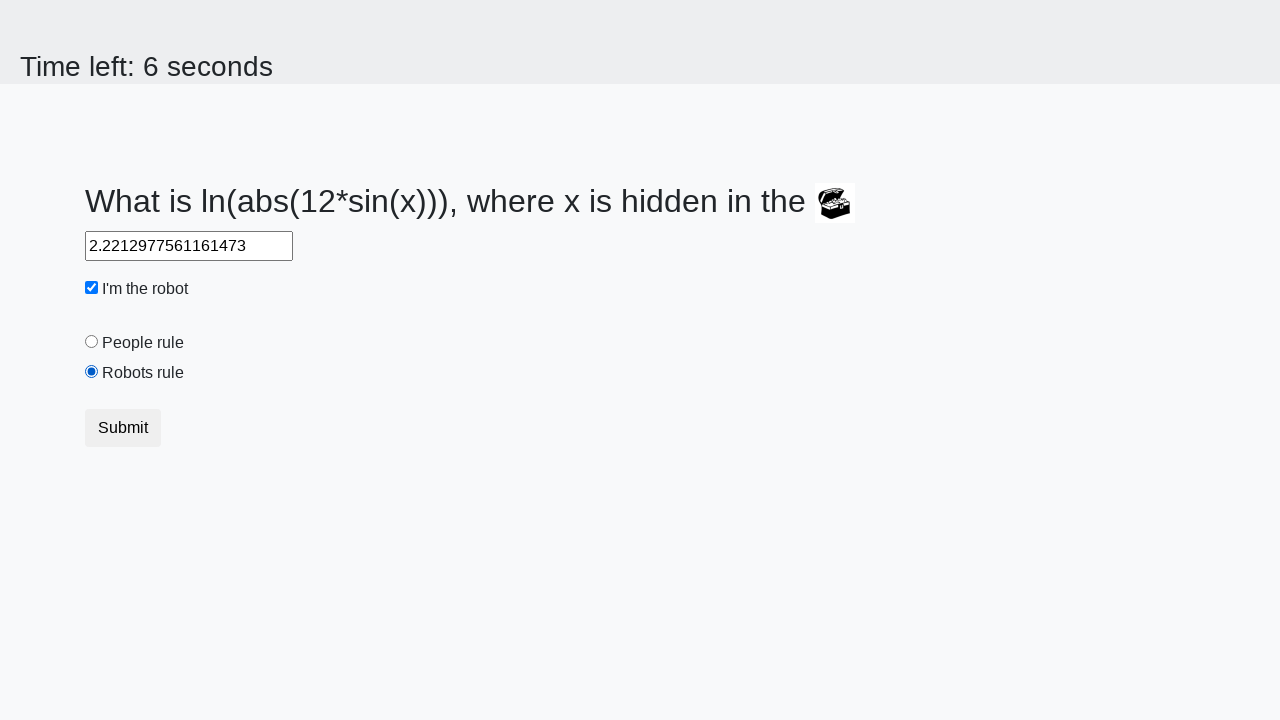

Submitted the form by clicking submit button at (123, 428) on .btn
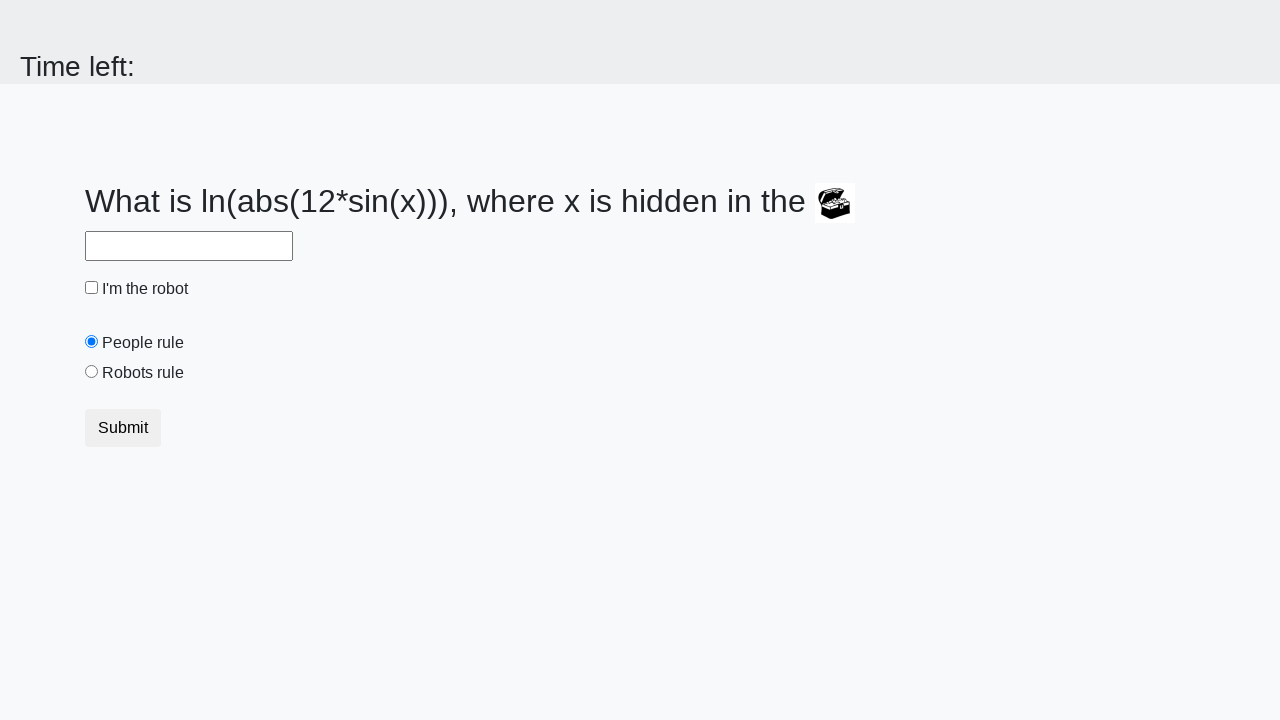

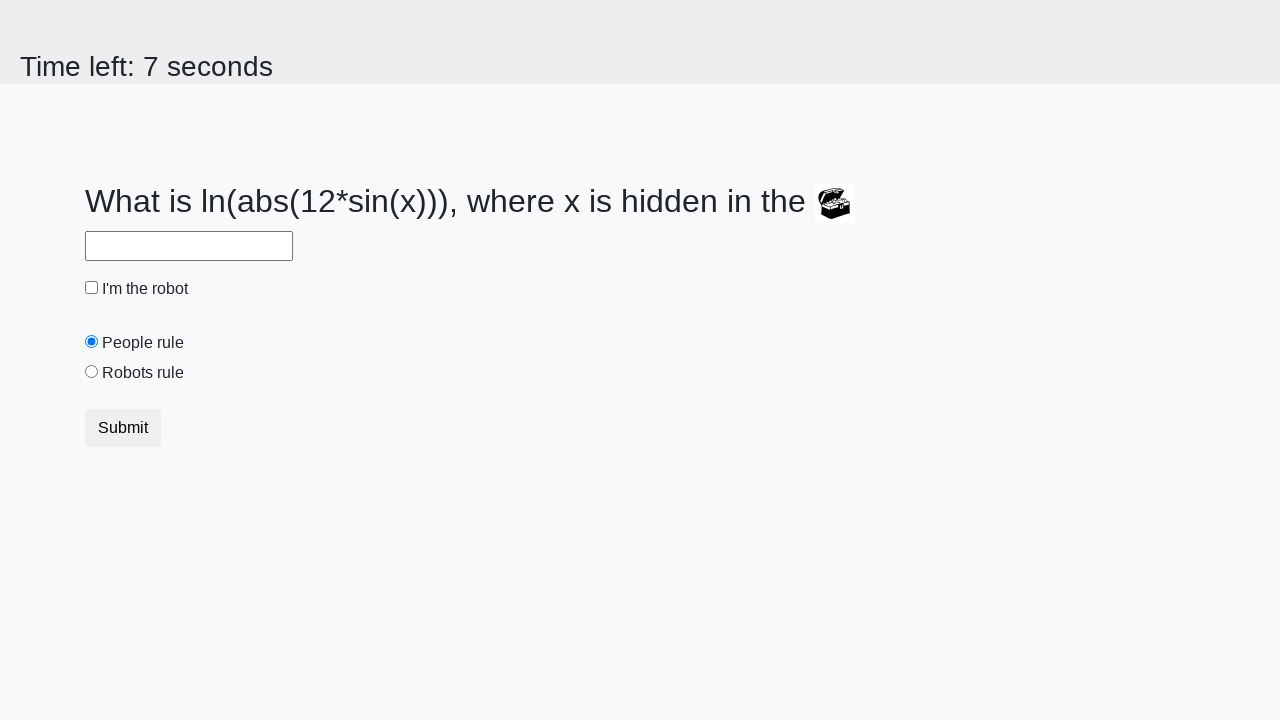